Tests the 99 Bottles of Beer website by navigating to the lyrics page, clicking the lyrics submenu link, and verifying that all 100 paragraphs of song lyrics are displayed on the page.

Starting URL: https://www.99-bottles-of-beer.net/lyrics.html

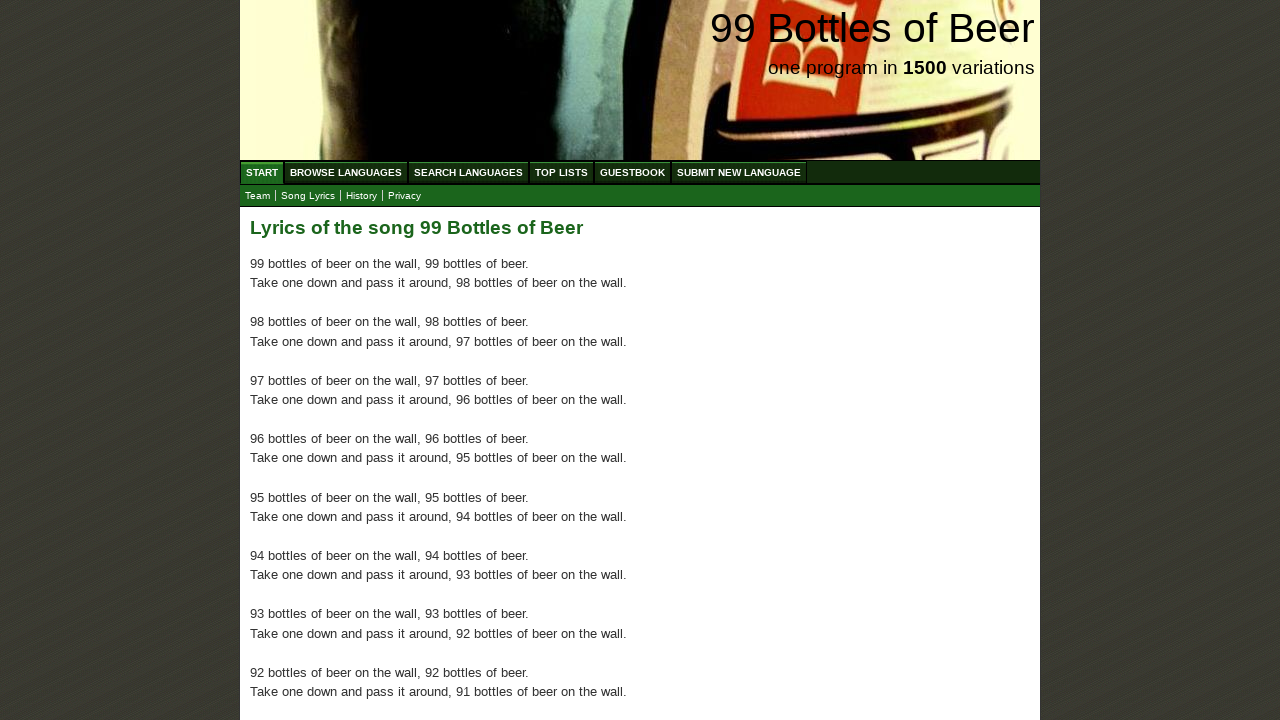

Navigated to 99 Bottles of Beer lyrics page
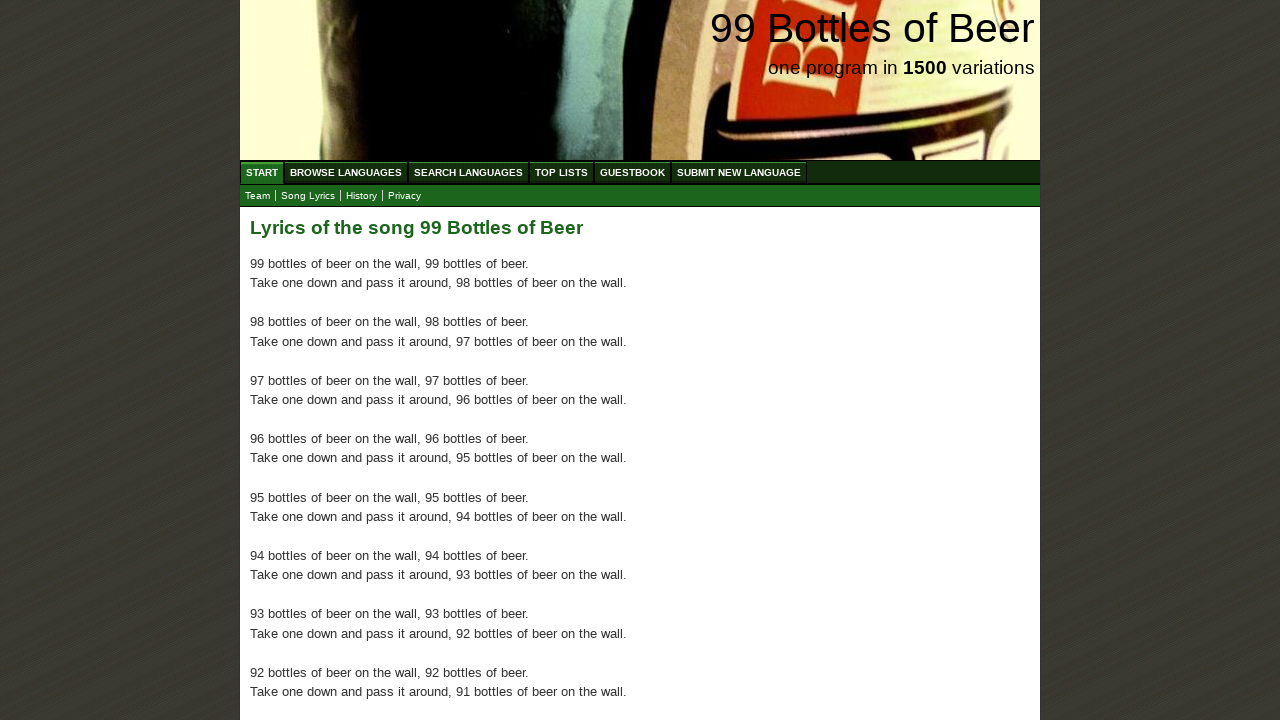

Clicked on the lyrics submenu link at (308, 196) on xpath=//a[@href='lyrics.html']
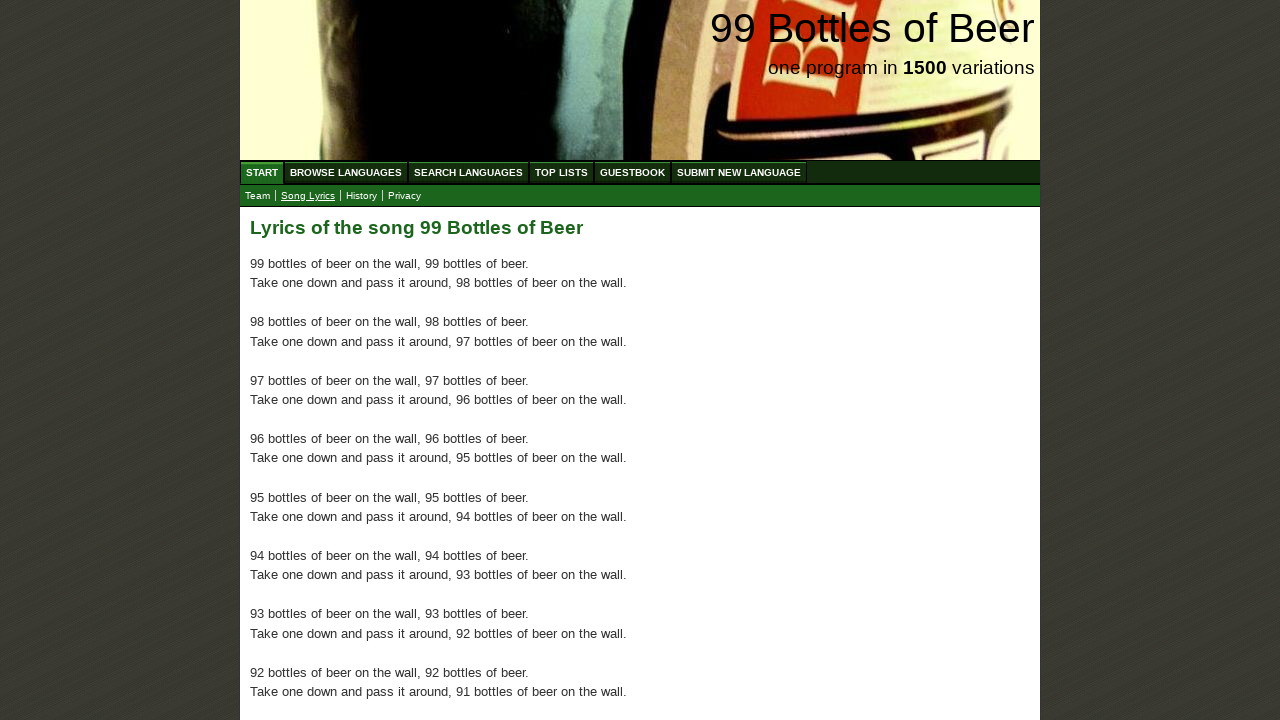

Lyrics content loaded - paragraph elements appeared
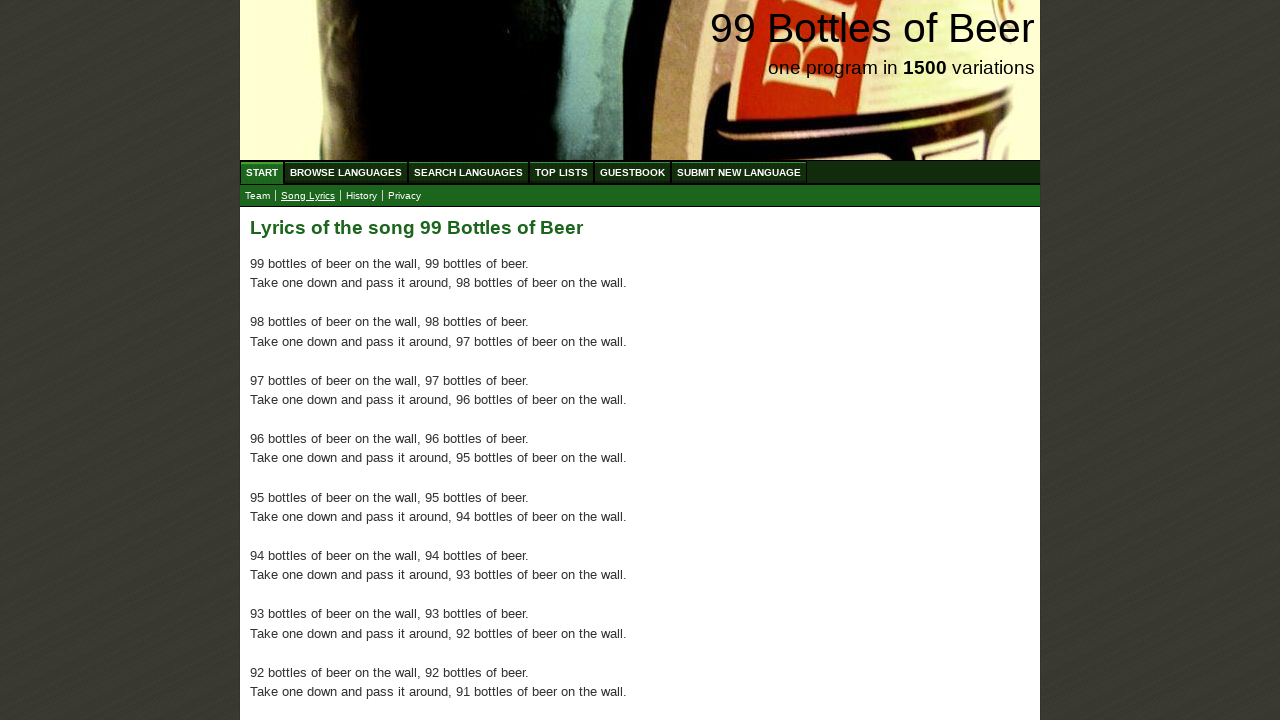

Located all paragraph elements in lyrics section
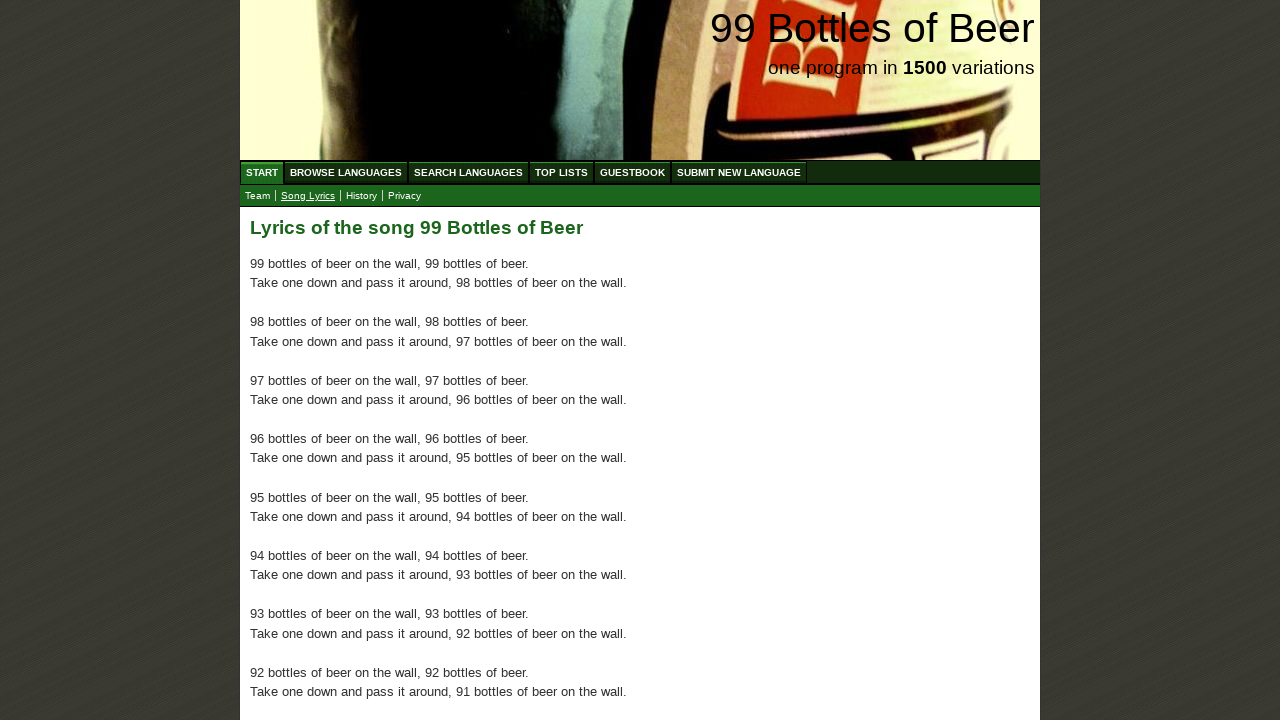

Verified that exactly 100 paragraphs of song lyrics are displayed
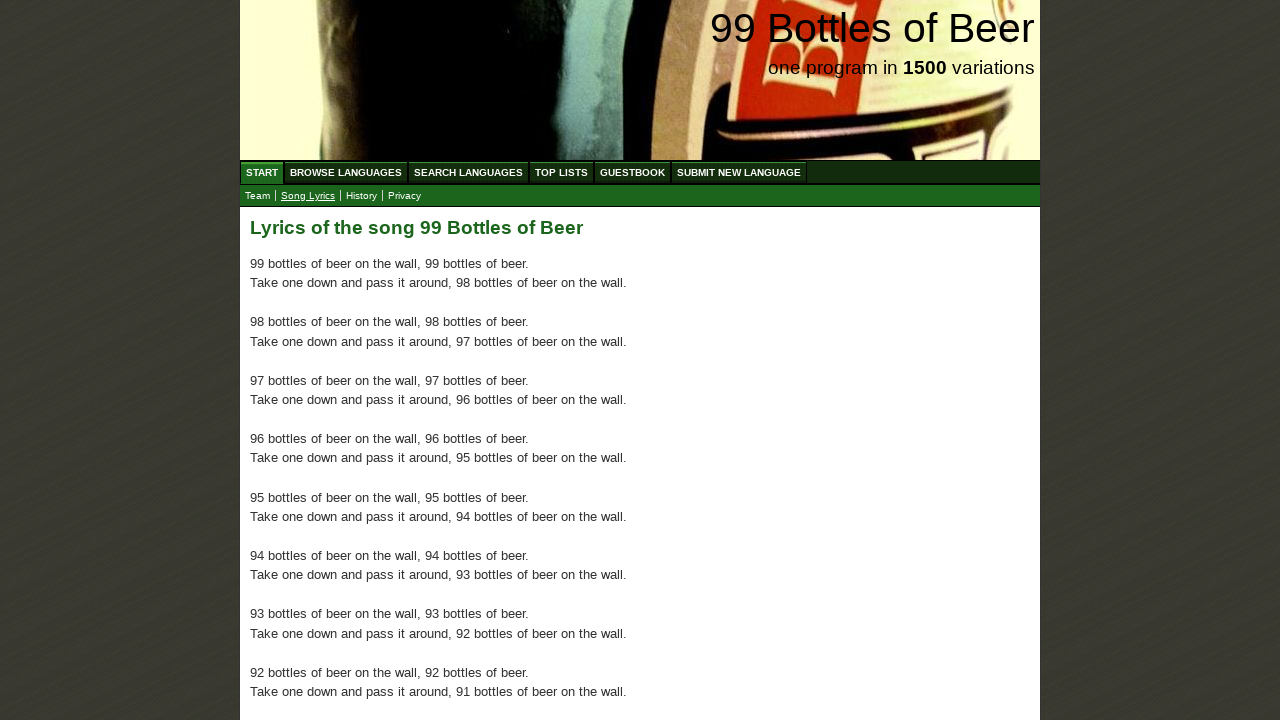

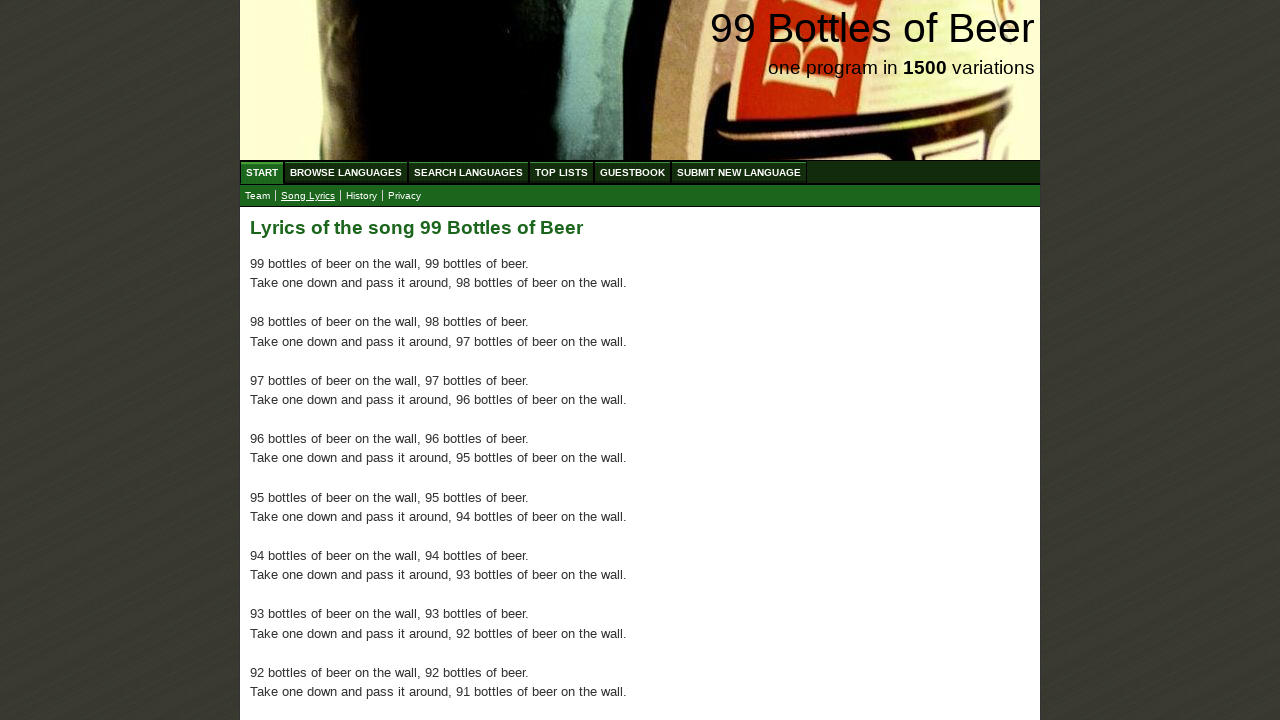